Navigates to Twitch's directory page filtered by 'drops enabled' tag, clicks on the first available stream, and verifies the video player element is present and the stream is live.

Starting URL: https://www.twitch.tv/directory/all/tags/c2542d6d-cd10-4532-919b-3d19f30a768b

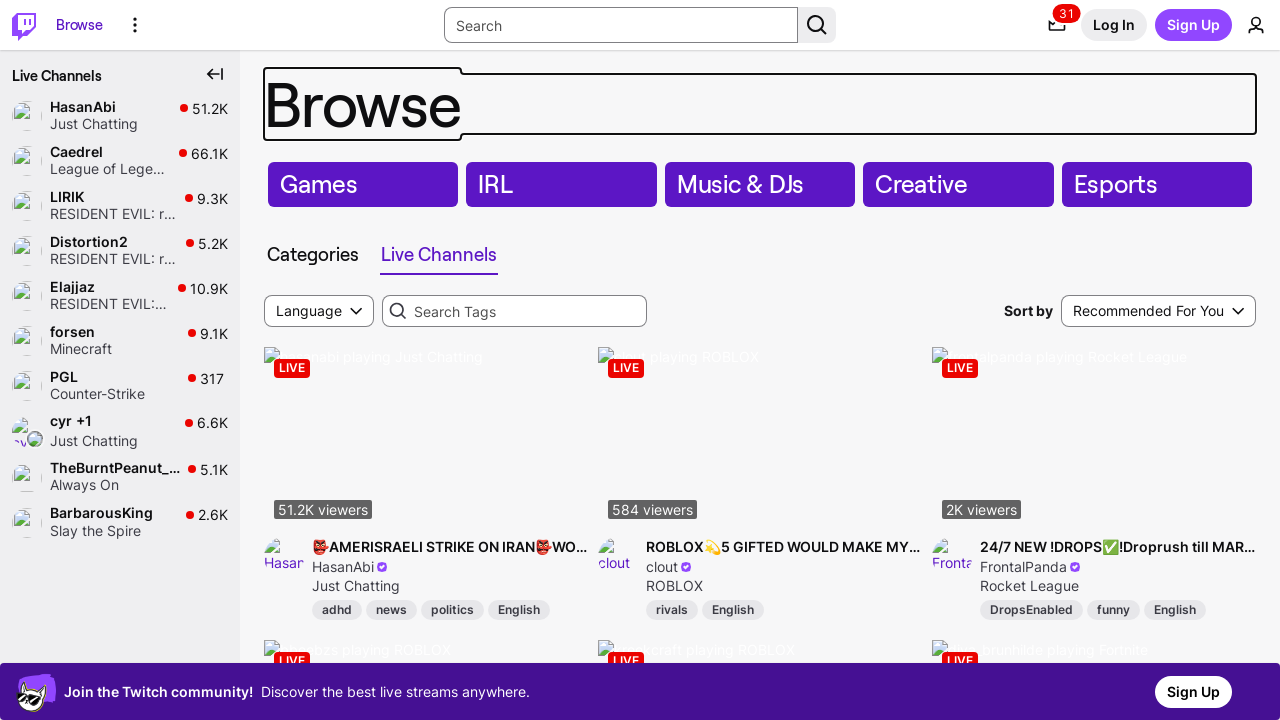

Waited for stream articles to load on Twitch directory page
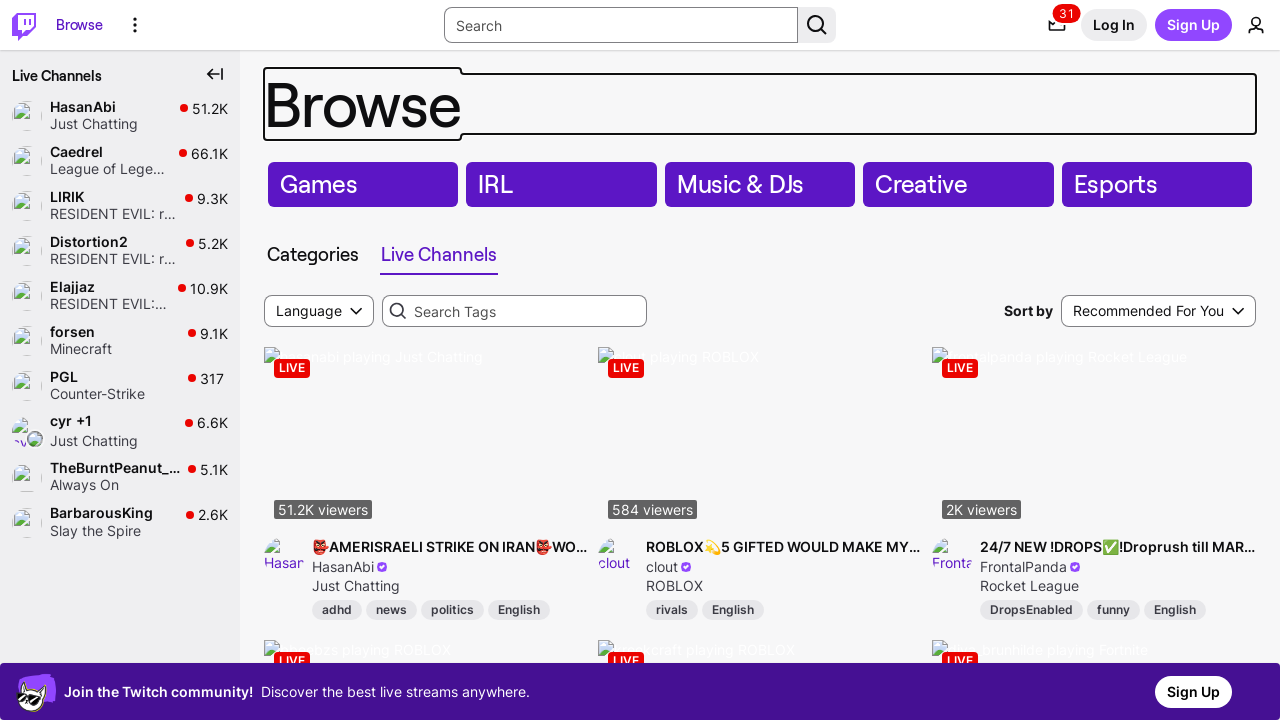

Clicked on the first available stream in the directory at (450, 547) on article >> nth=0 >> a >> nth=0
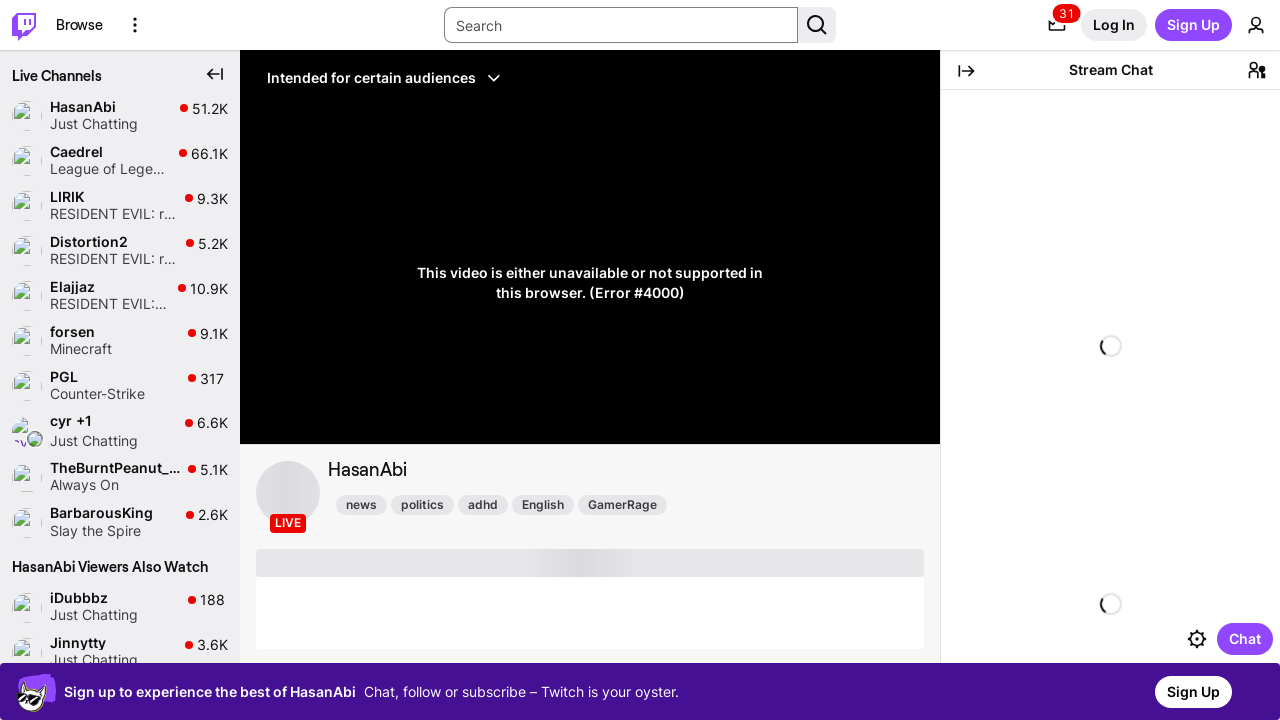

Waited for video player element to load
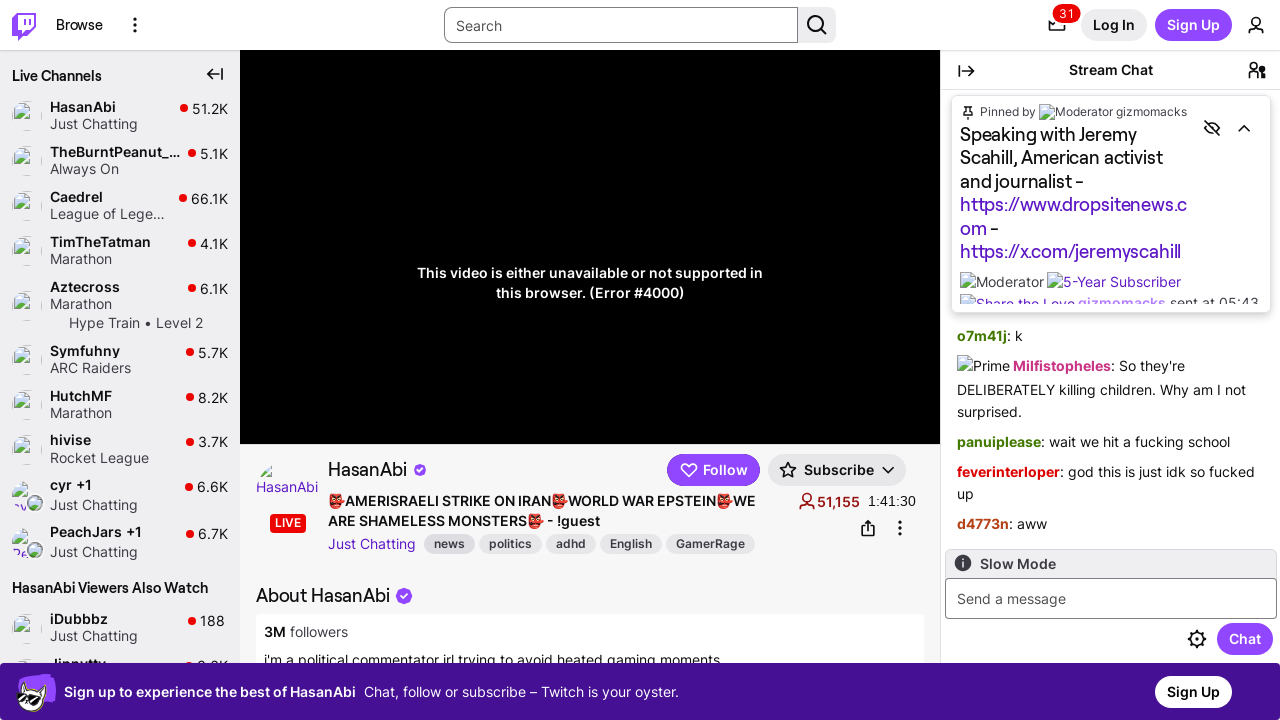

Verified video player element is present and stream is live
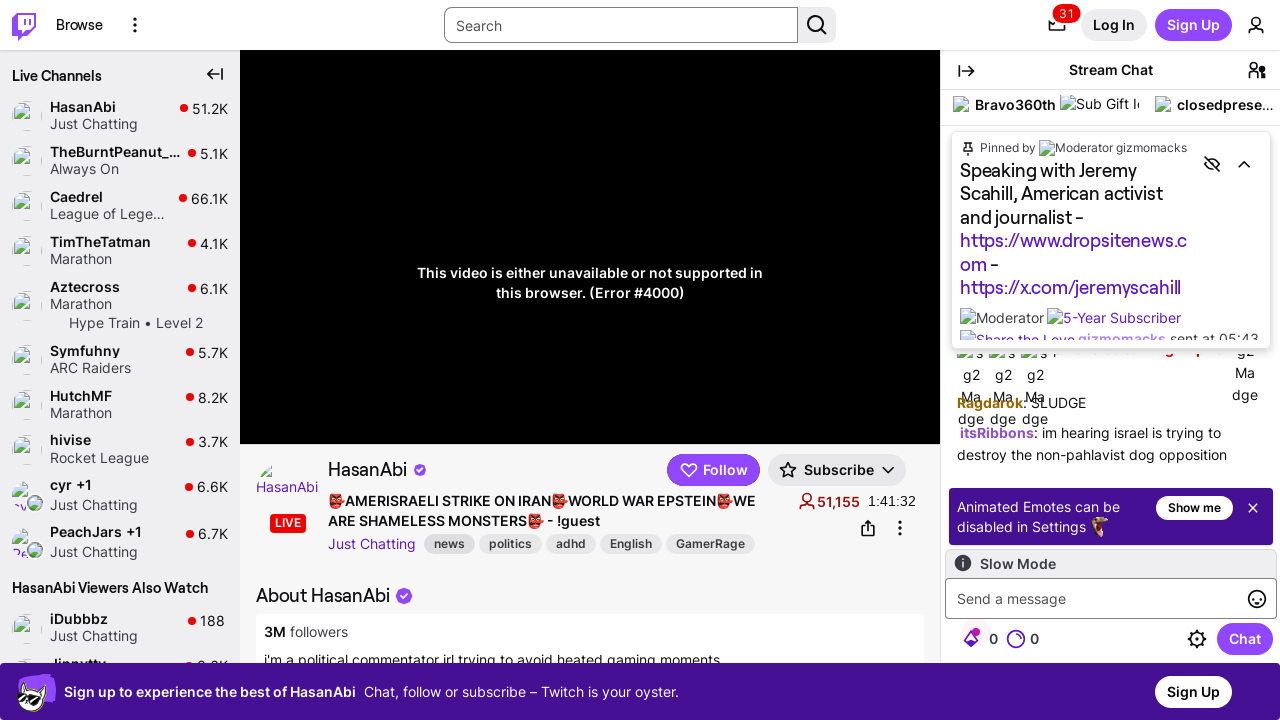

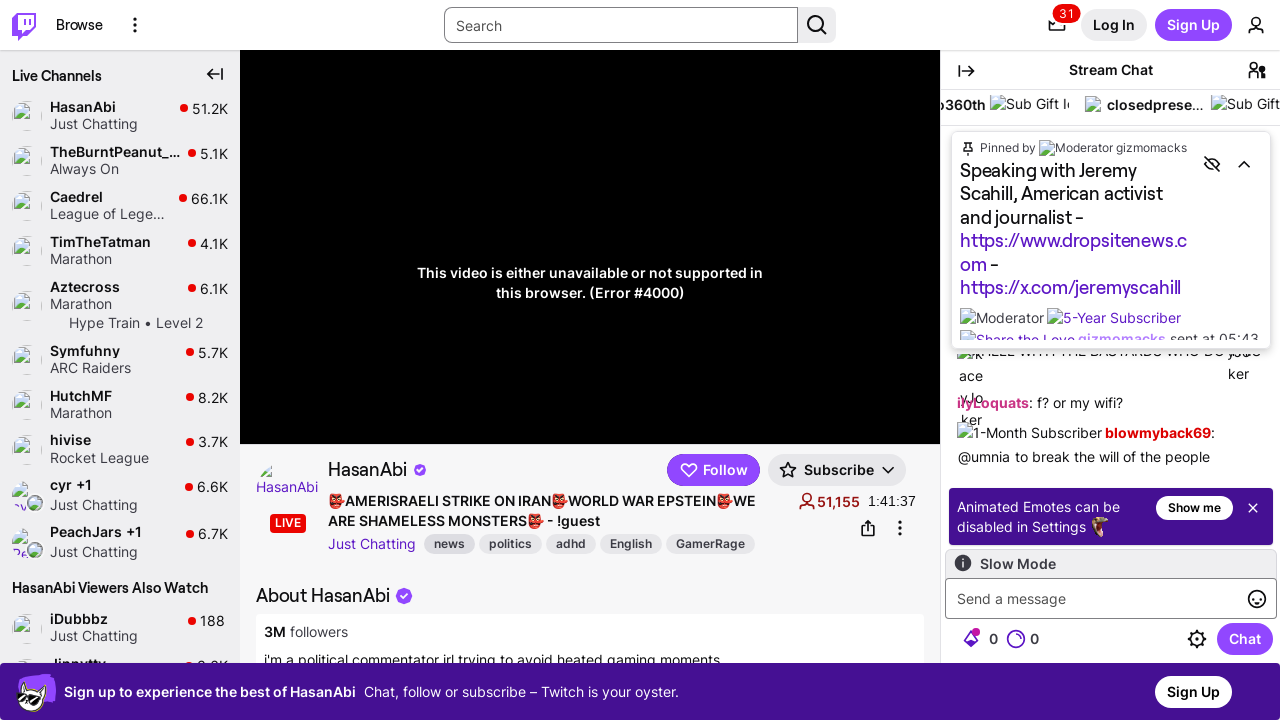